Tests the review submission functionality by clicking add review button, filling in a review text, and submitting

Starting URL: https://forme-app.vercel.app/Review

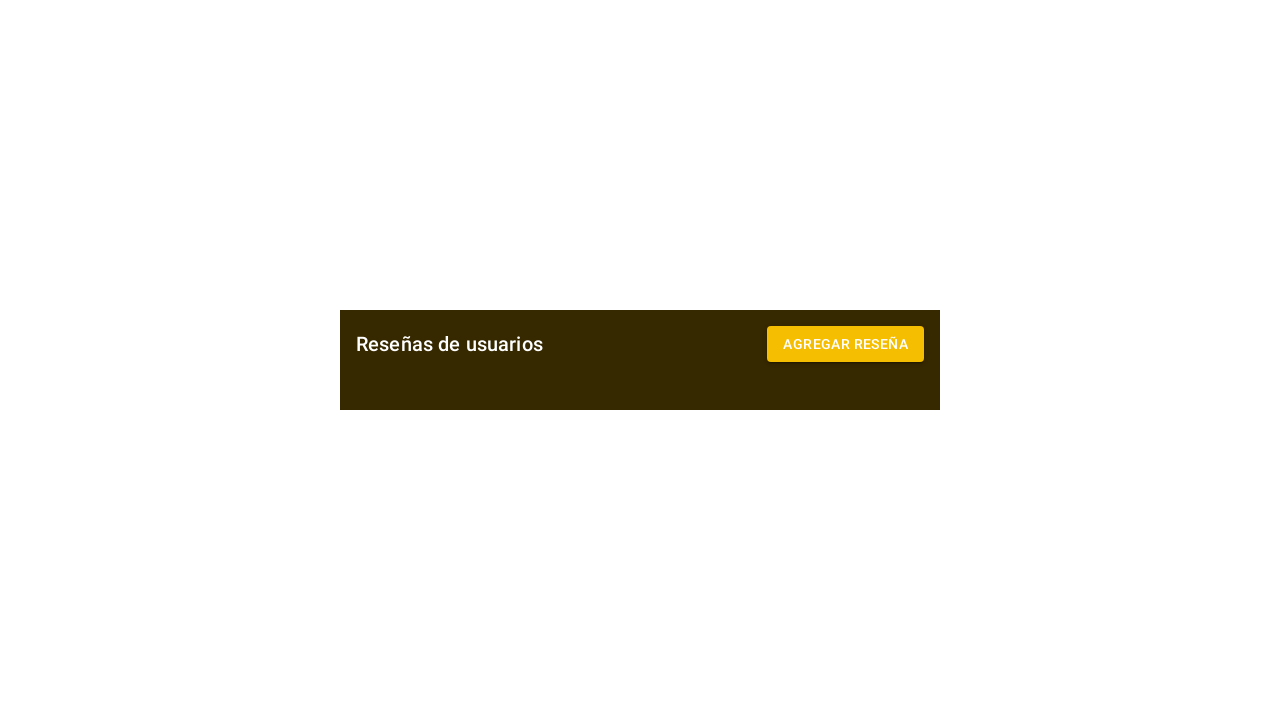

Clicked add review button at (846, 344) on #sel-button
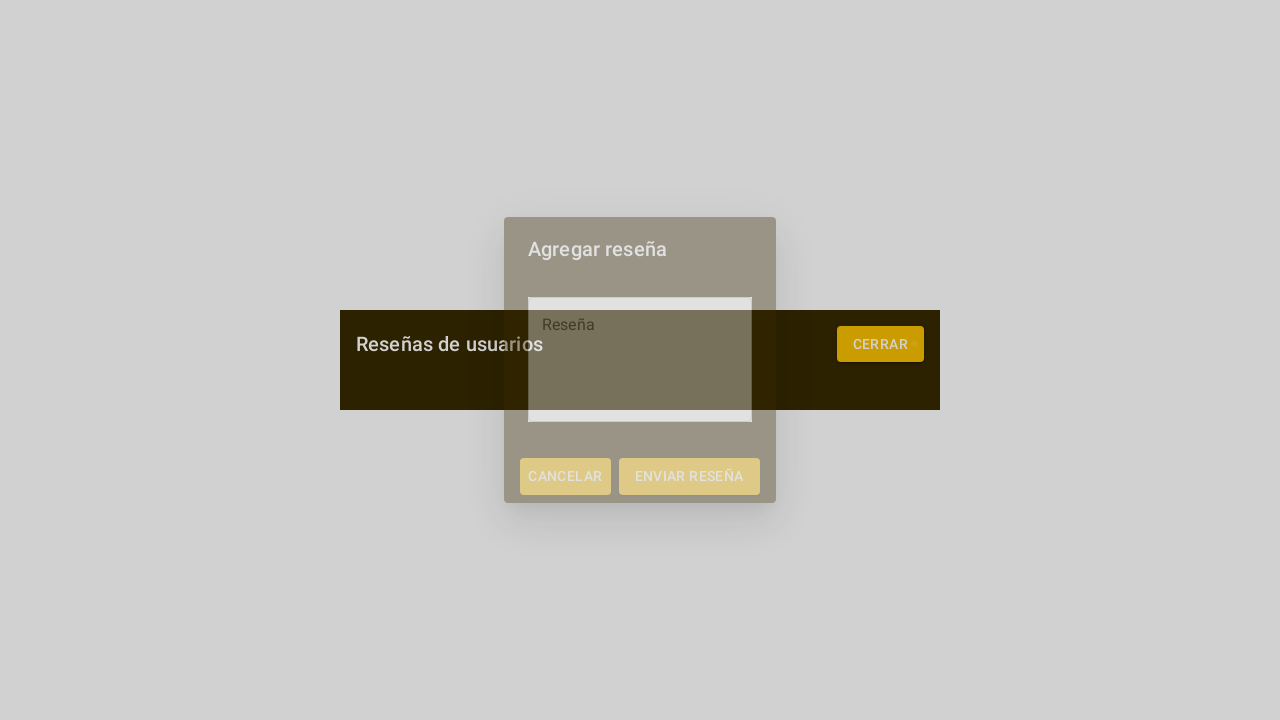

Filled review text field with test review on #sel-rese
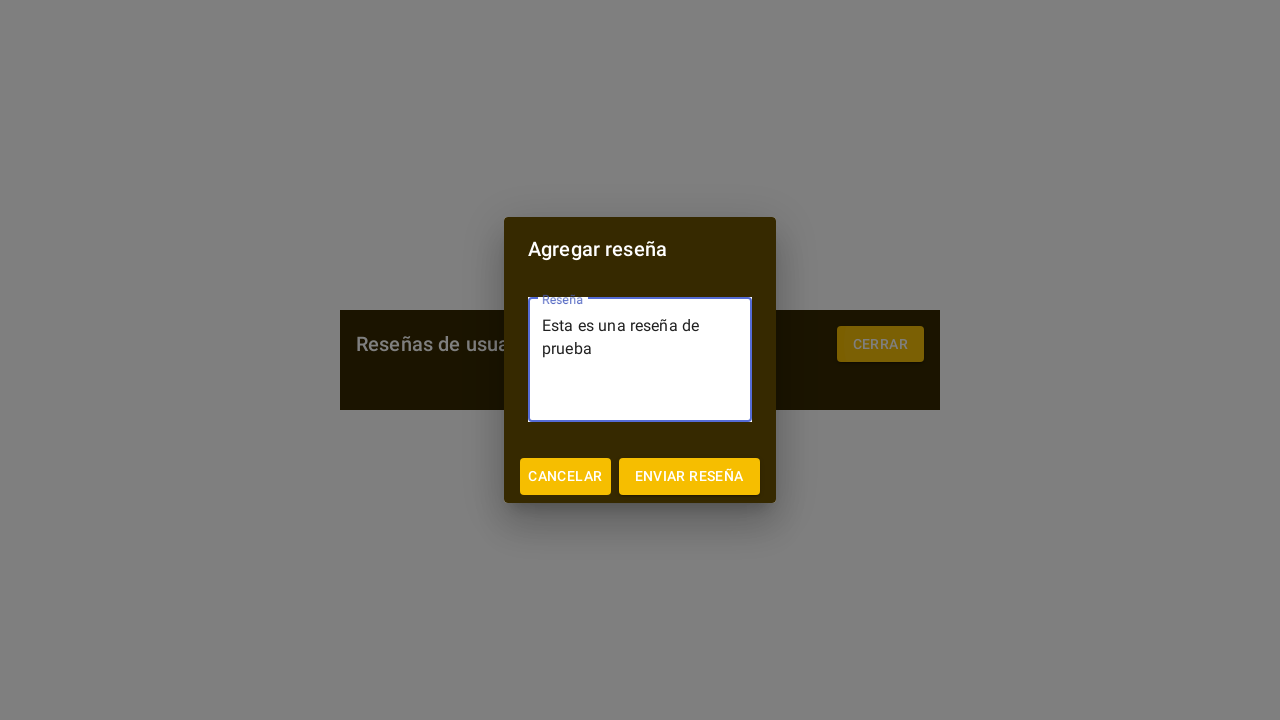

Clicked send review button at (689, 476) on #enviar-reseña
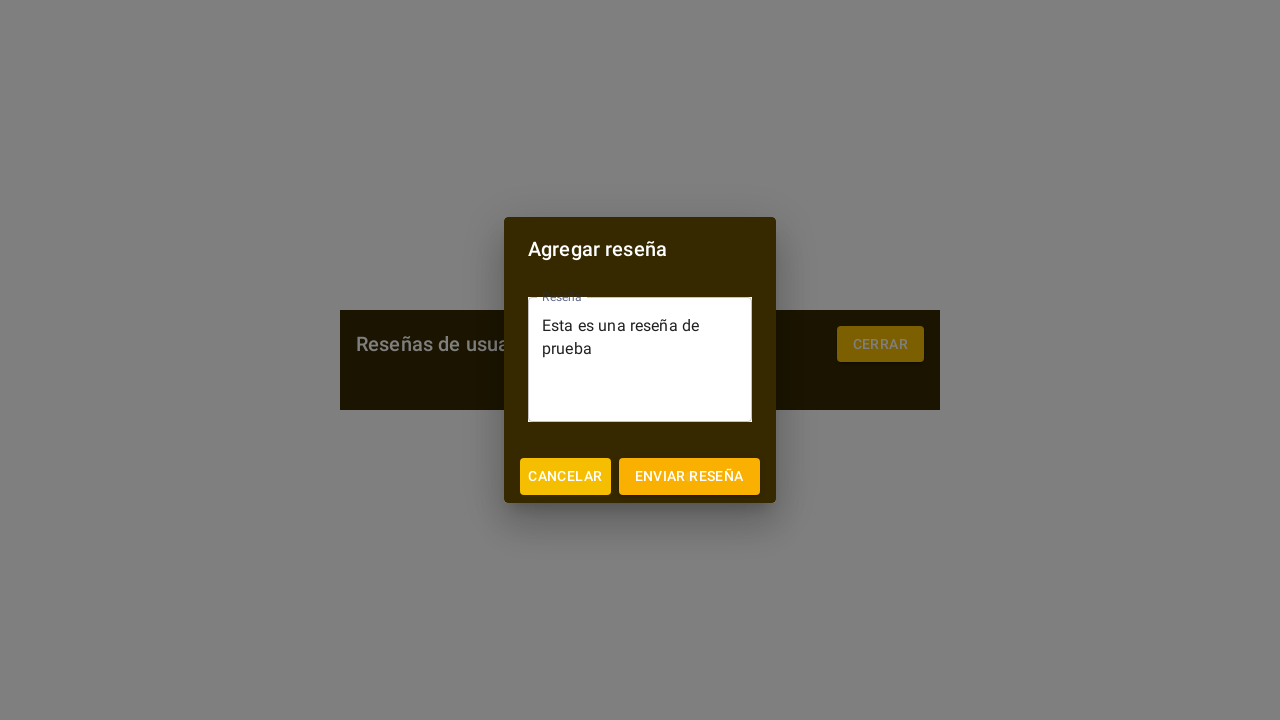

Clicked final submit button to submit review at (689, 476) on button:has-text('Enviar reseña')
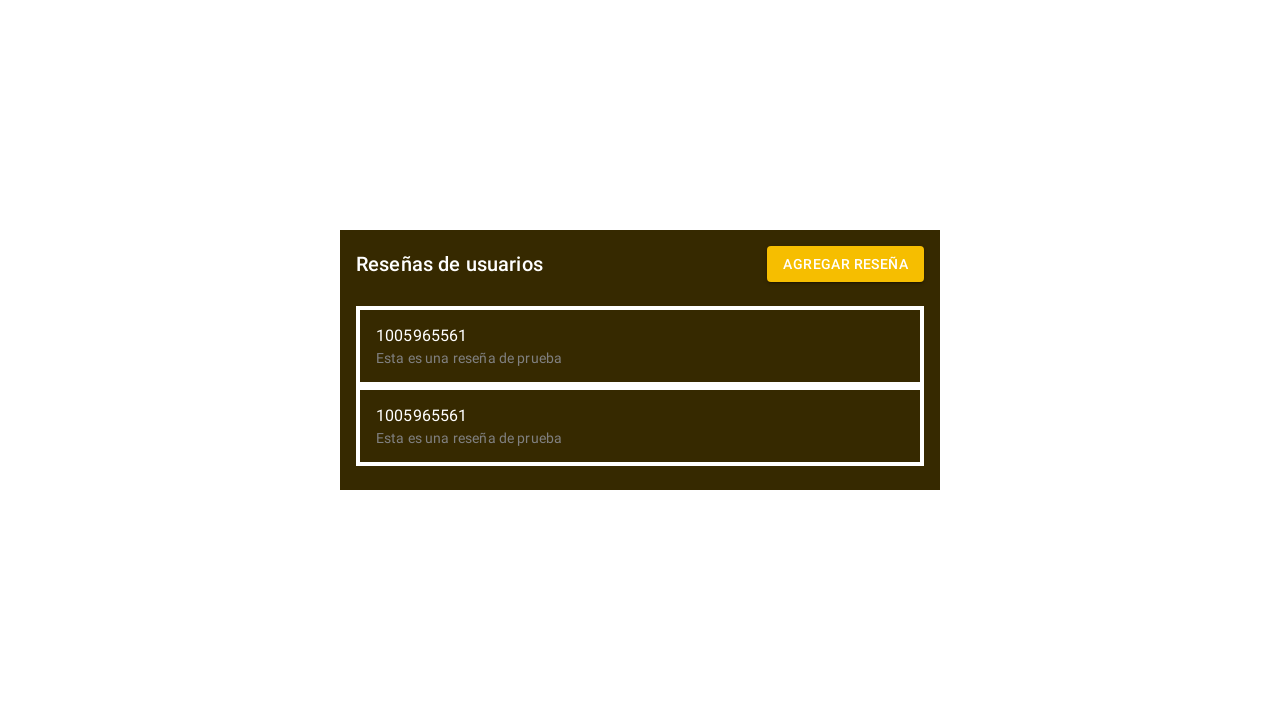

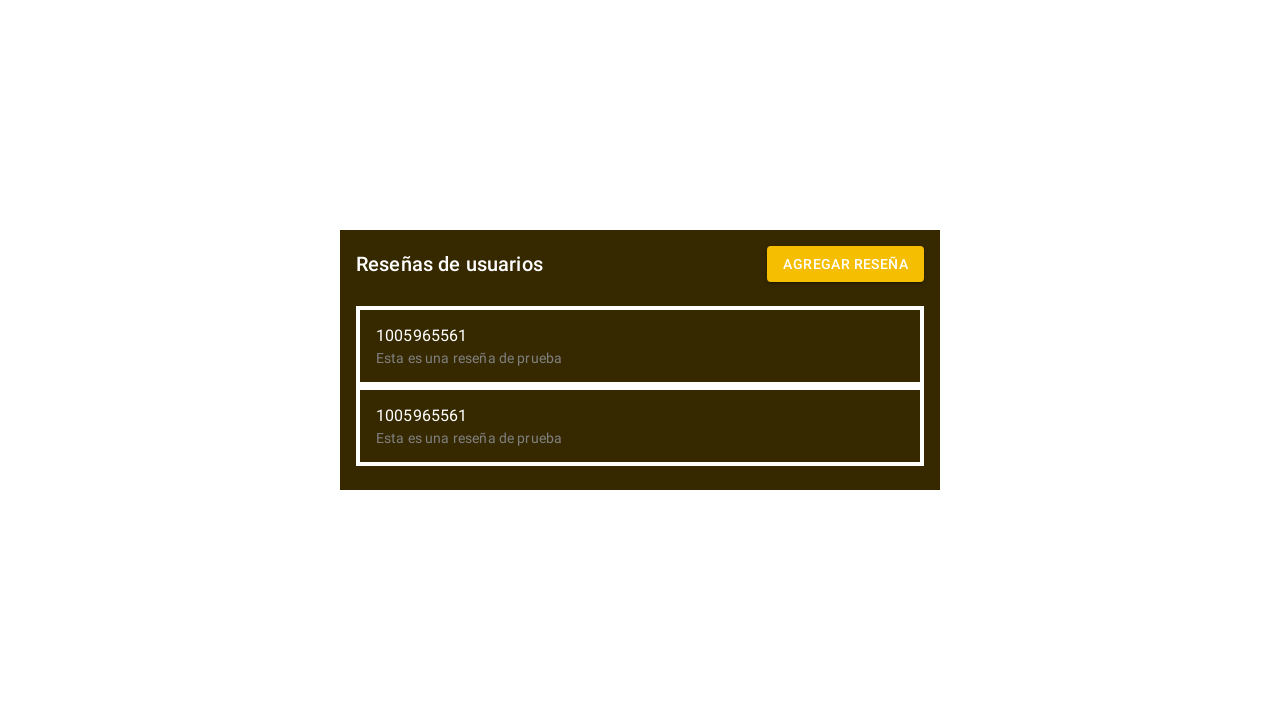